Tests basic browser launch by navigating to a website and verifying the page loads by checking the title

Starting URL: https://rahulshettyacademy.com

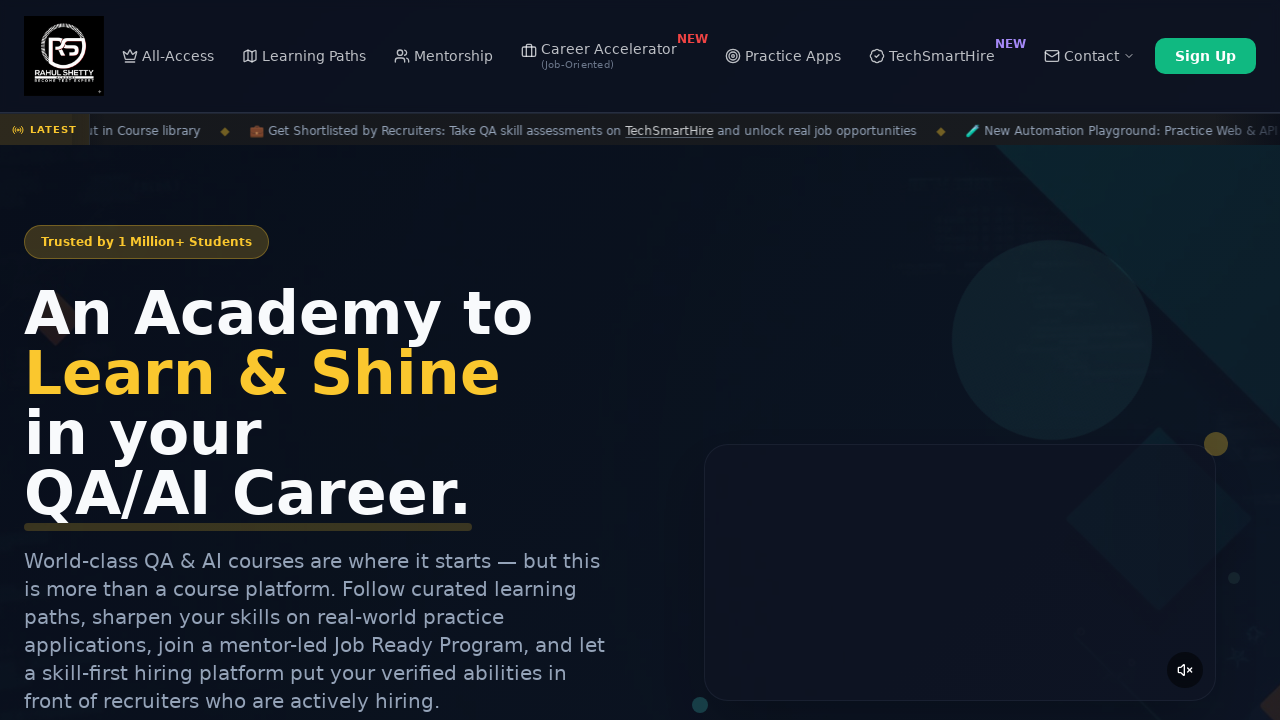

Waited for page to reach domcontentloaded state
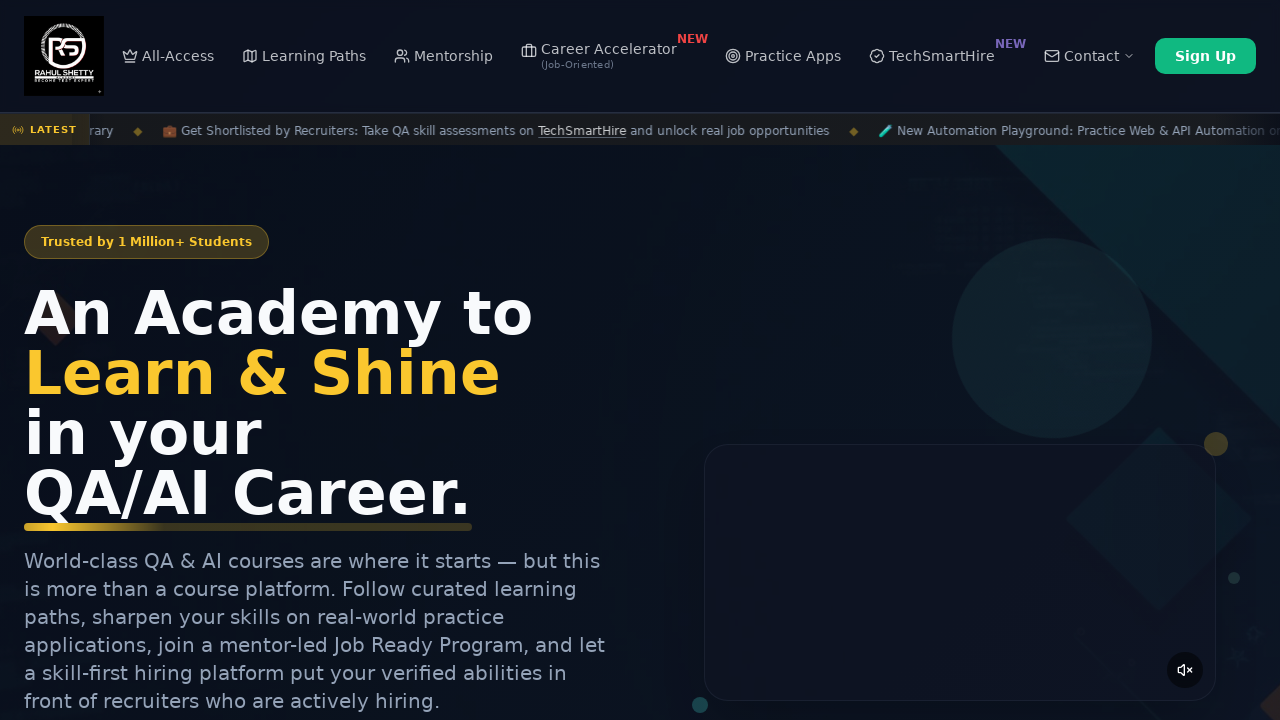

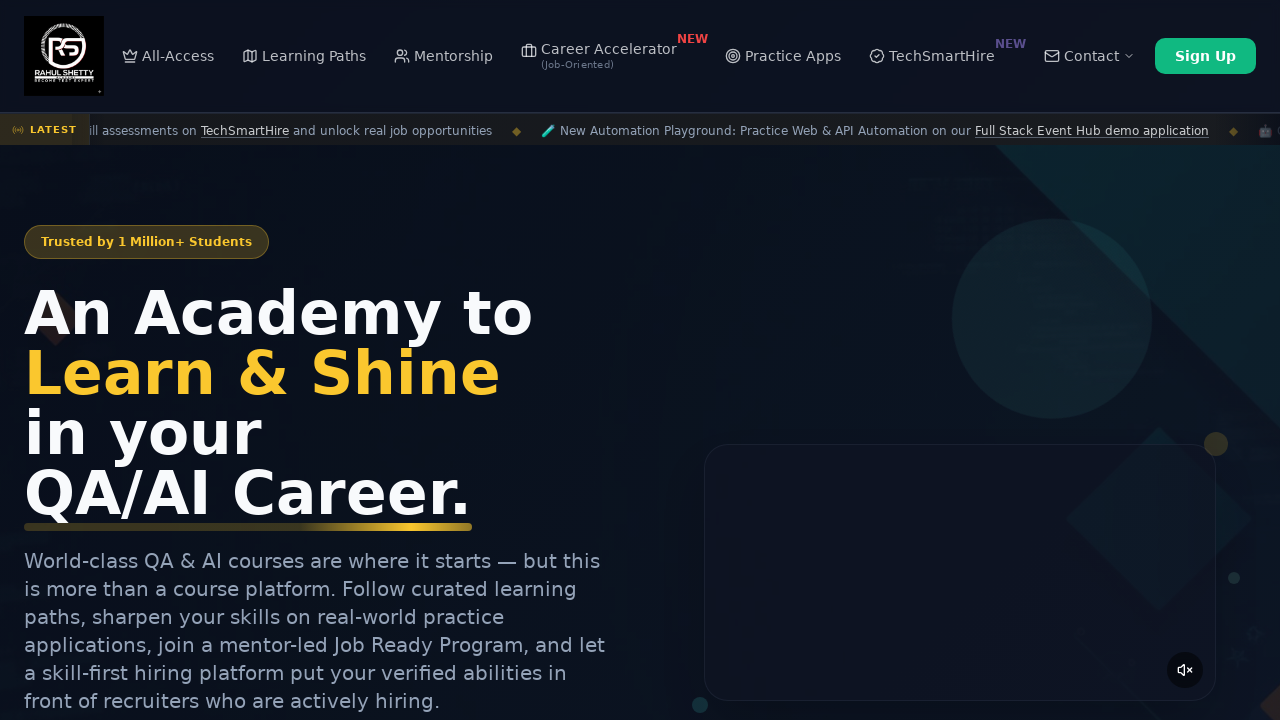